Tests dynamic loading functionality by clicking Start button and verifying the result text after a longer wait

Starting URL: https://automationfc.github.io/dynamic-loading/

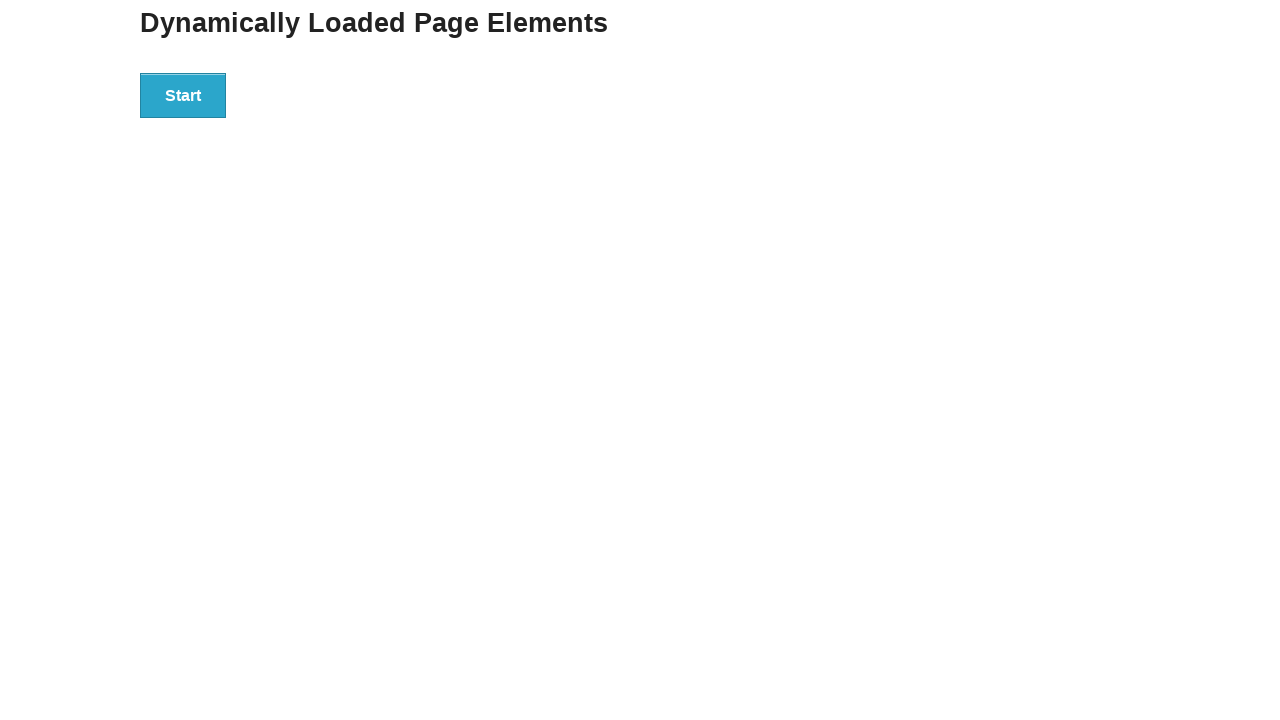

Clicked the Start button at (183, 95) on xpath=//button[text()='Start']
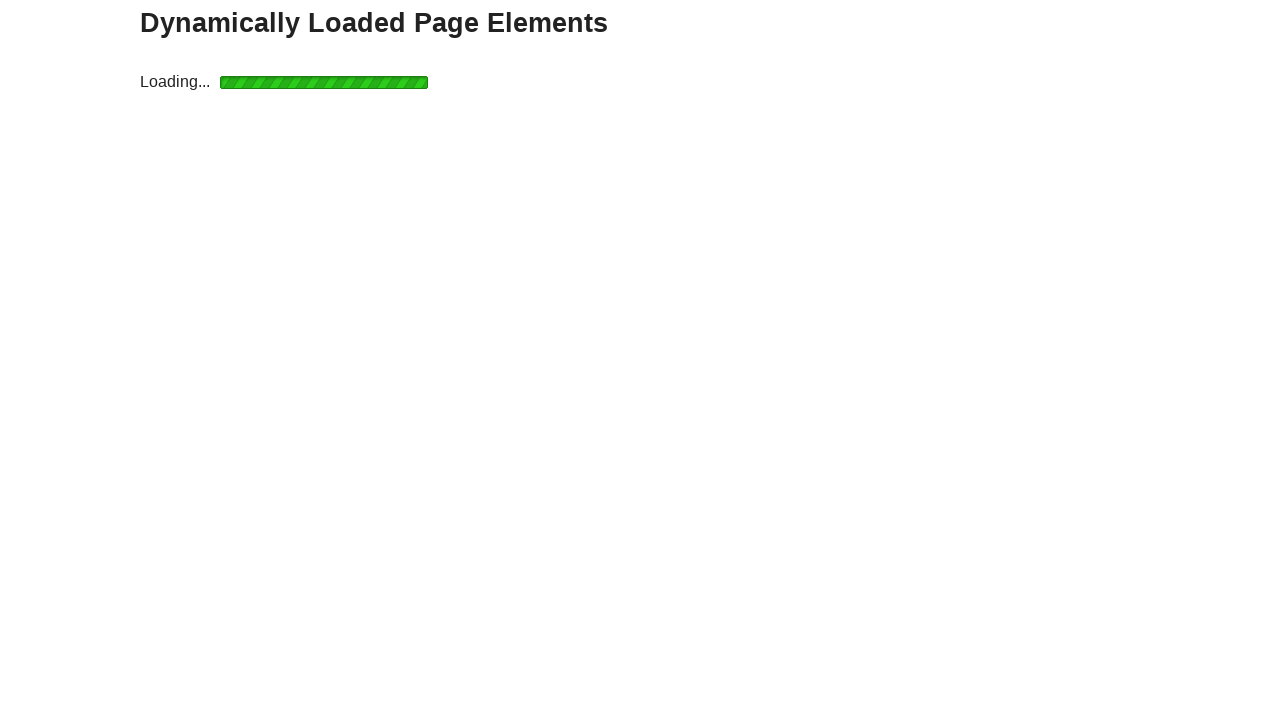

Waited for result text to appear after dynamic loading
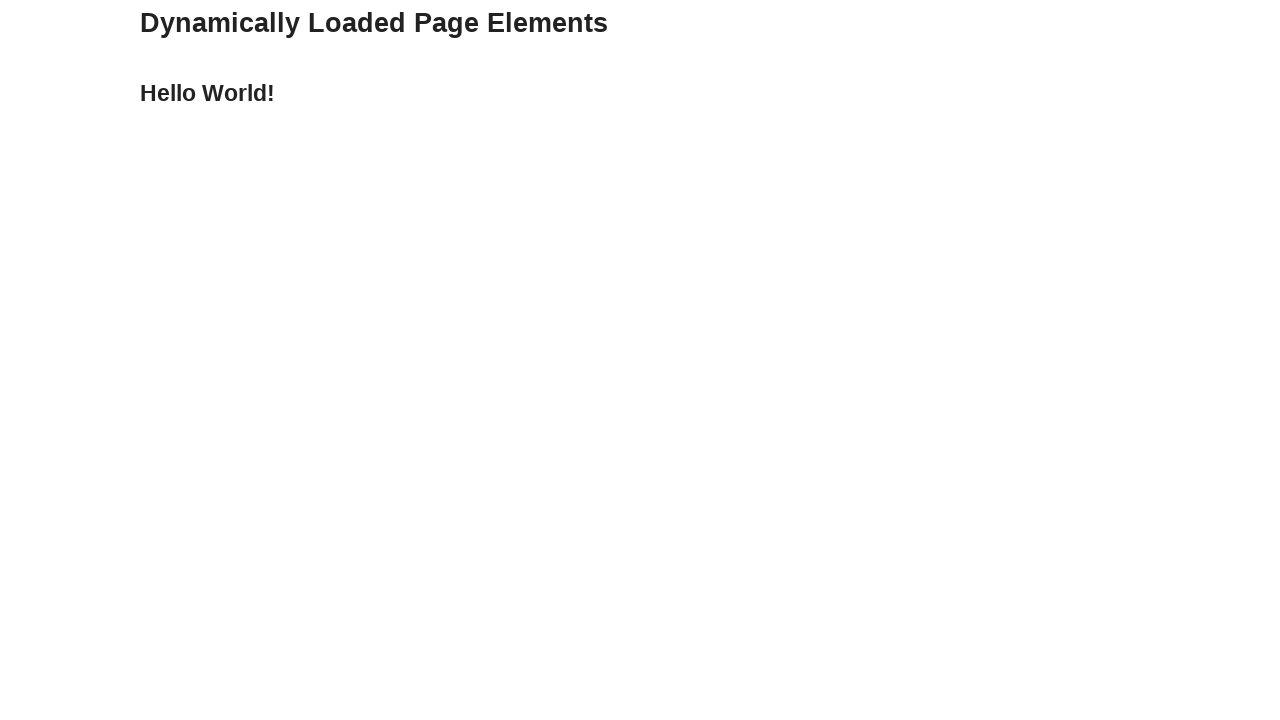

Verified result text equals 'Hello World!'
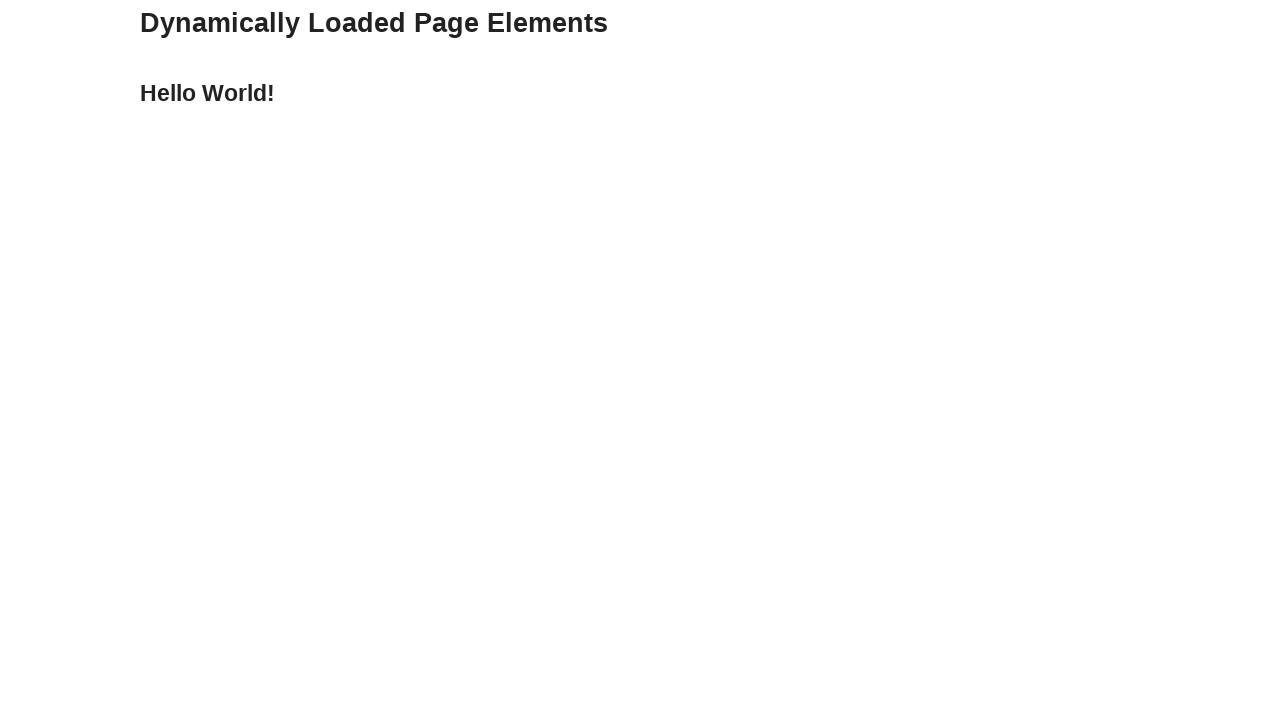

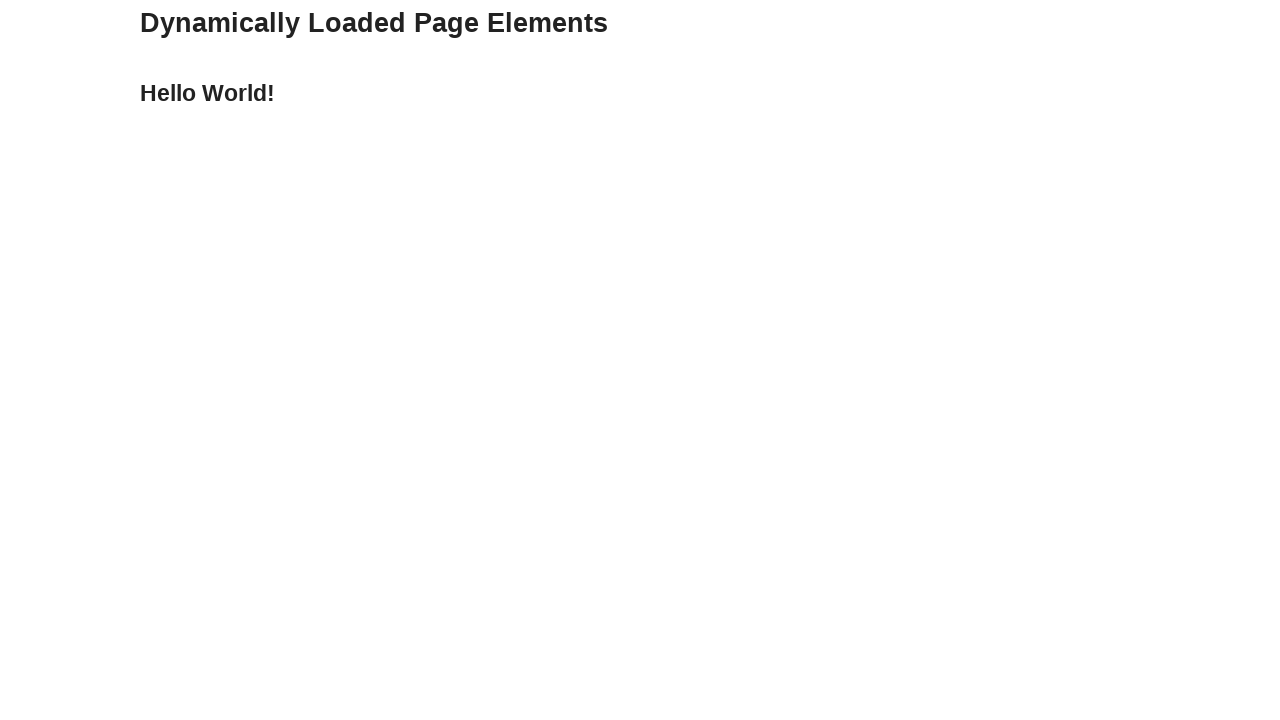